Tests clicking on the DuckDuckGo search input field, then navigating to the page again and clicking the input field once more.

Starting URL: https://duckduckgo.com/

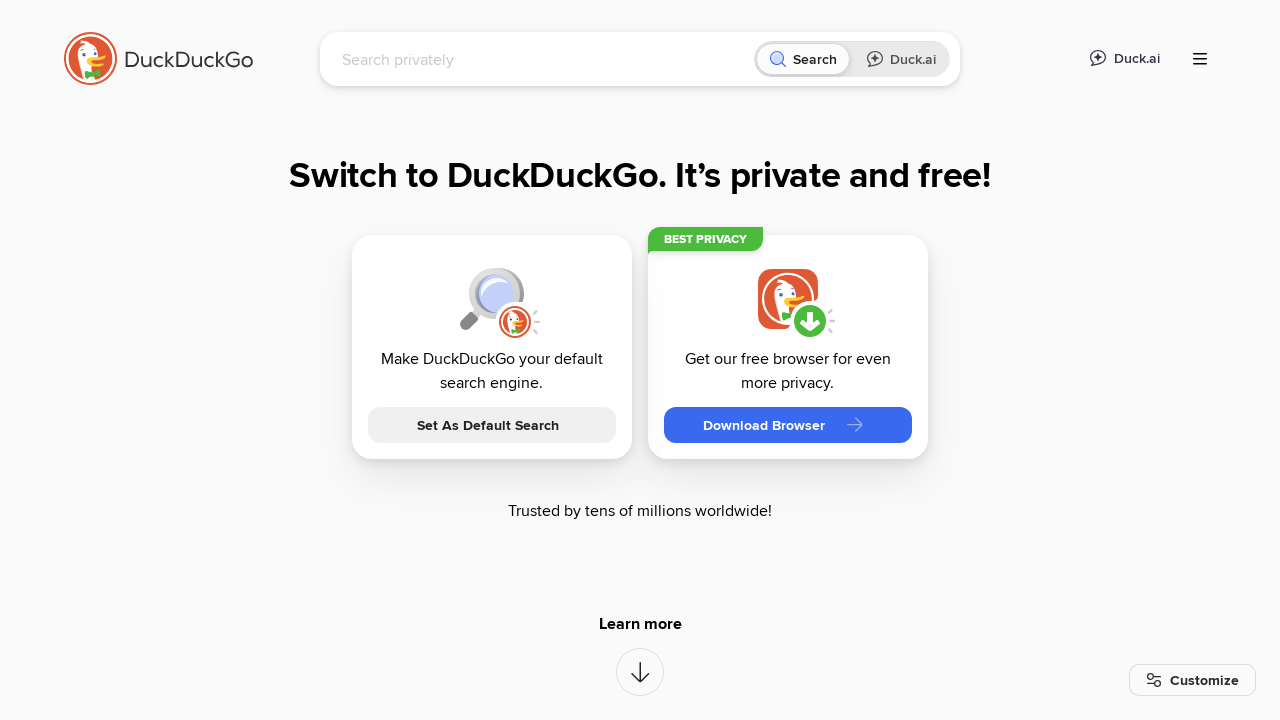

Clicked DuckDuckGo search input field at (544, 59) on #search_form_input_homepage,#searchbox_input
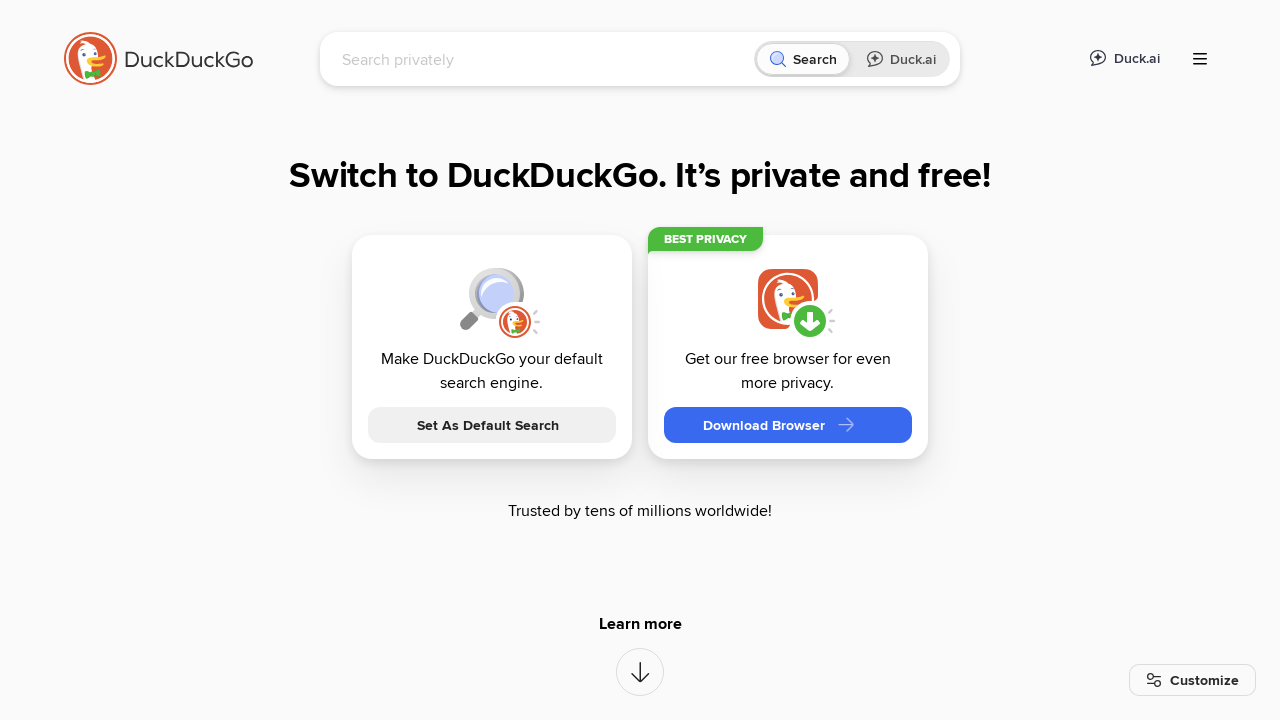

Navigated to DuckDuckGo homepage again
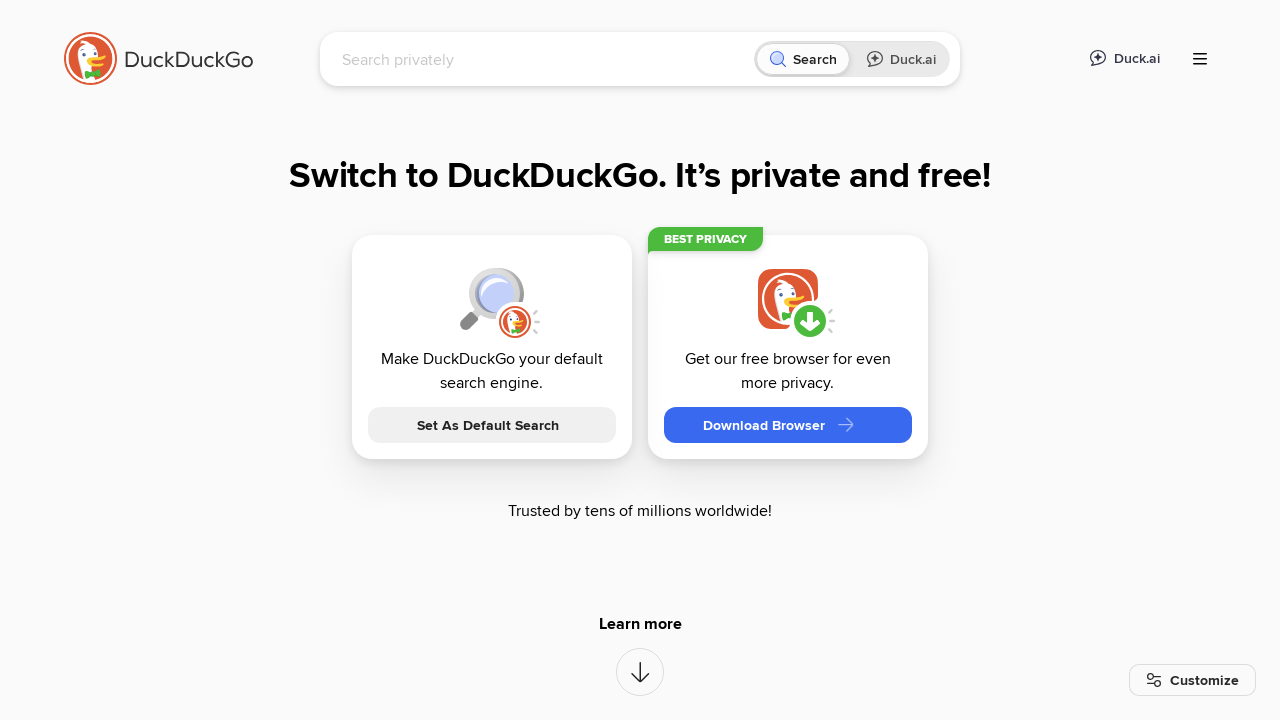

Clicked DuckDuckGo search input field again at (544, 59) on #search_form_input_homepage,#searchbox_input
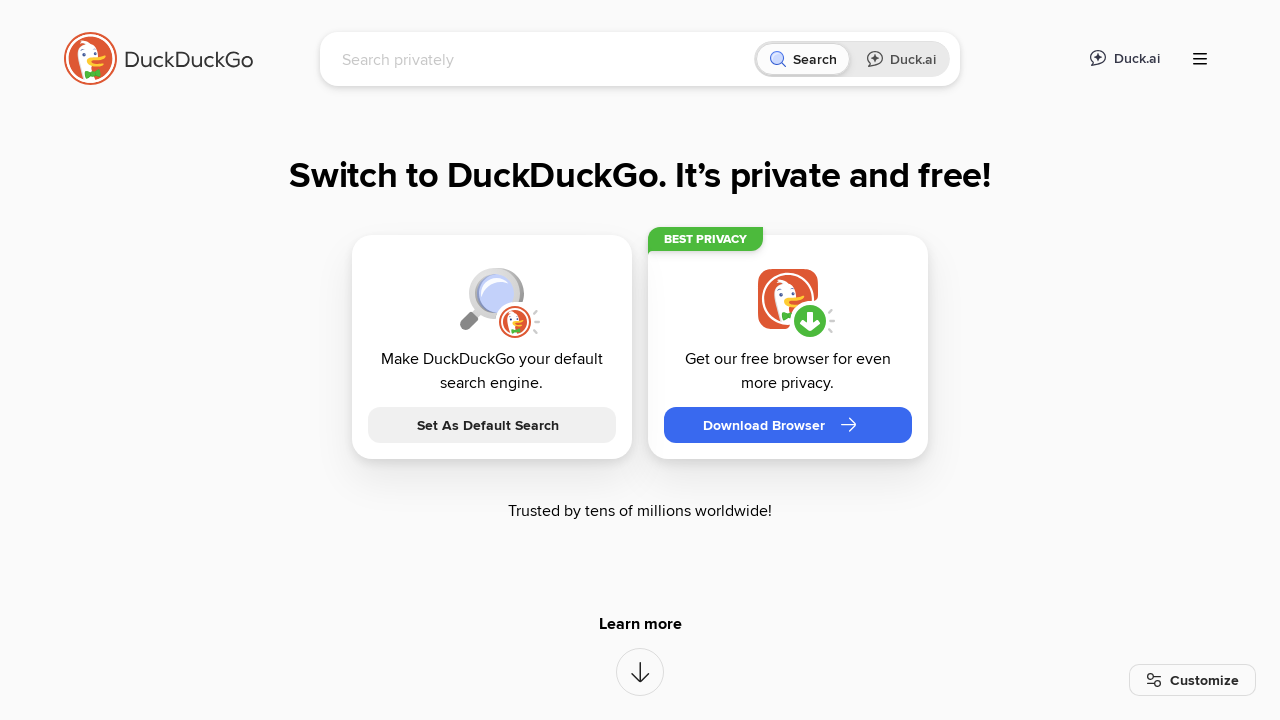

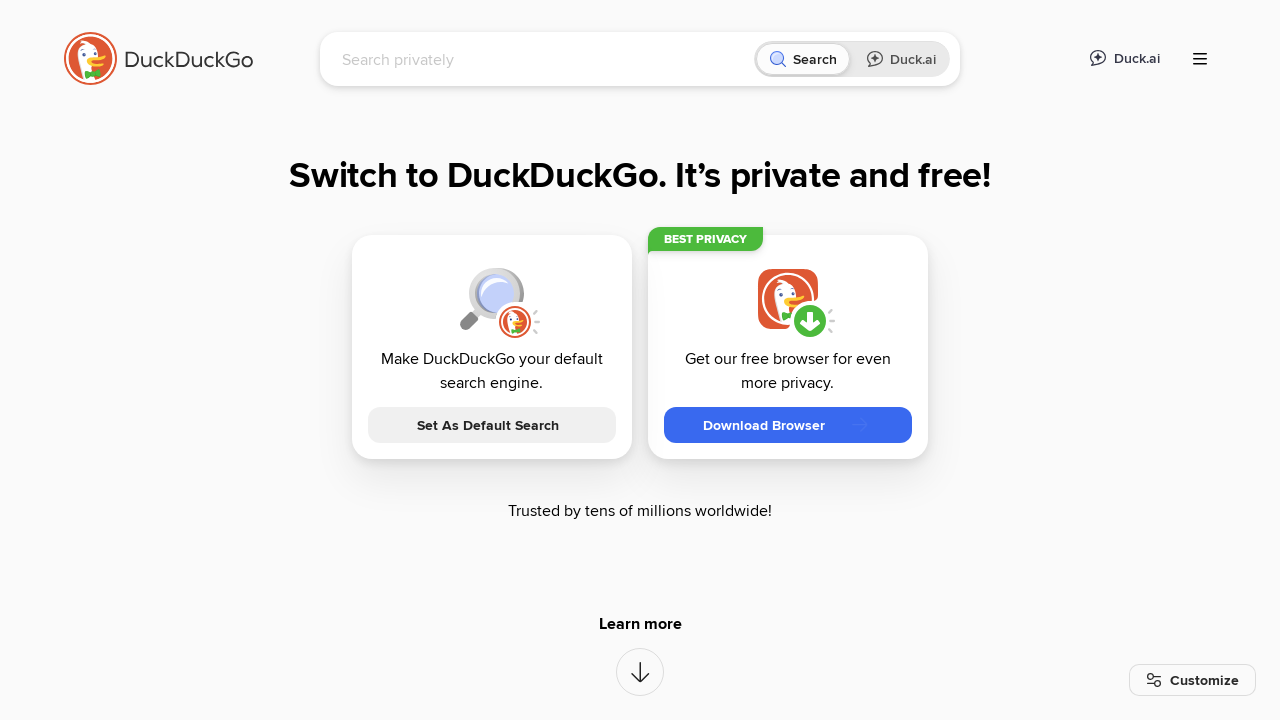